Tests page scrolling functionality by scrolling down incrementally and then scrolling to the bottom of a long-scrolling article page

Starting URL: https://www.smashingmagazine.com/2017/05/long-scrolling/

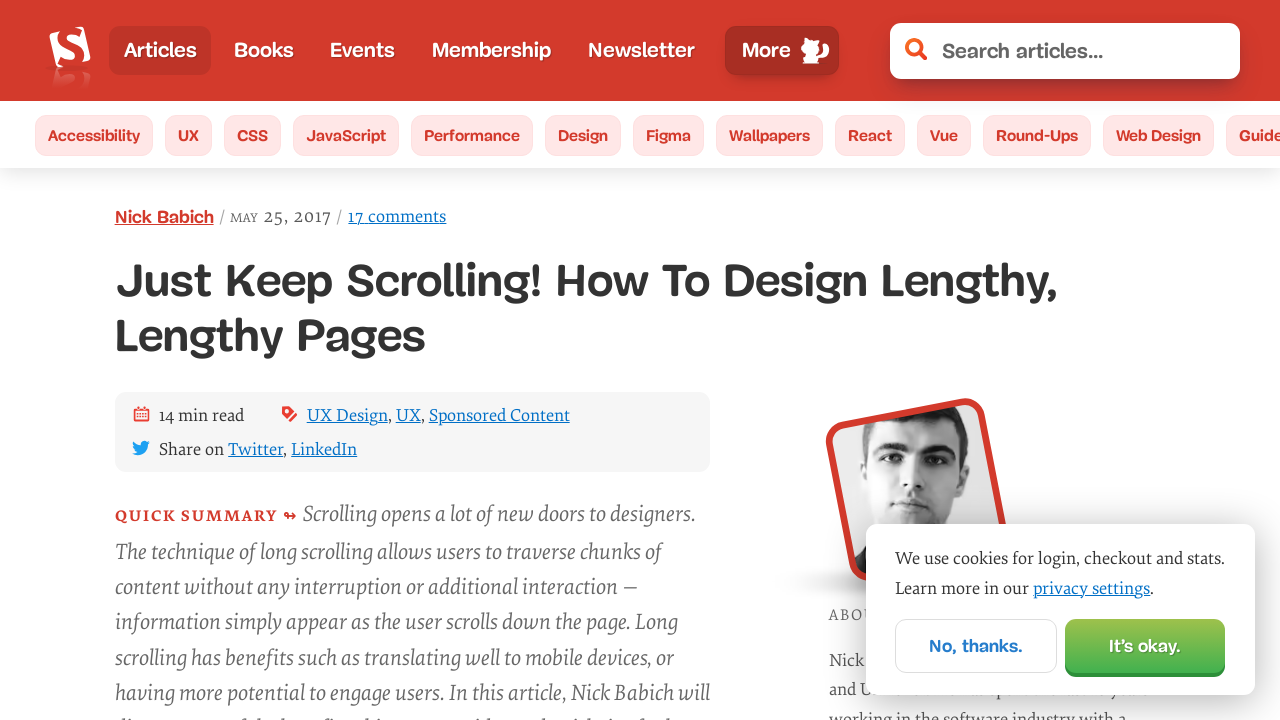

Scrolled down by 1000 pixels
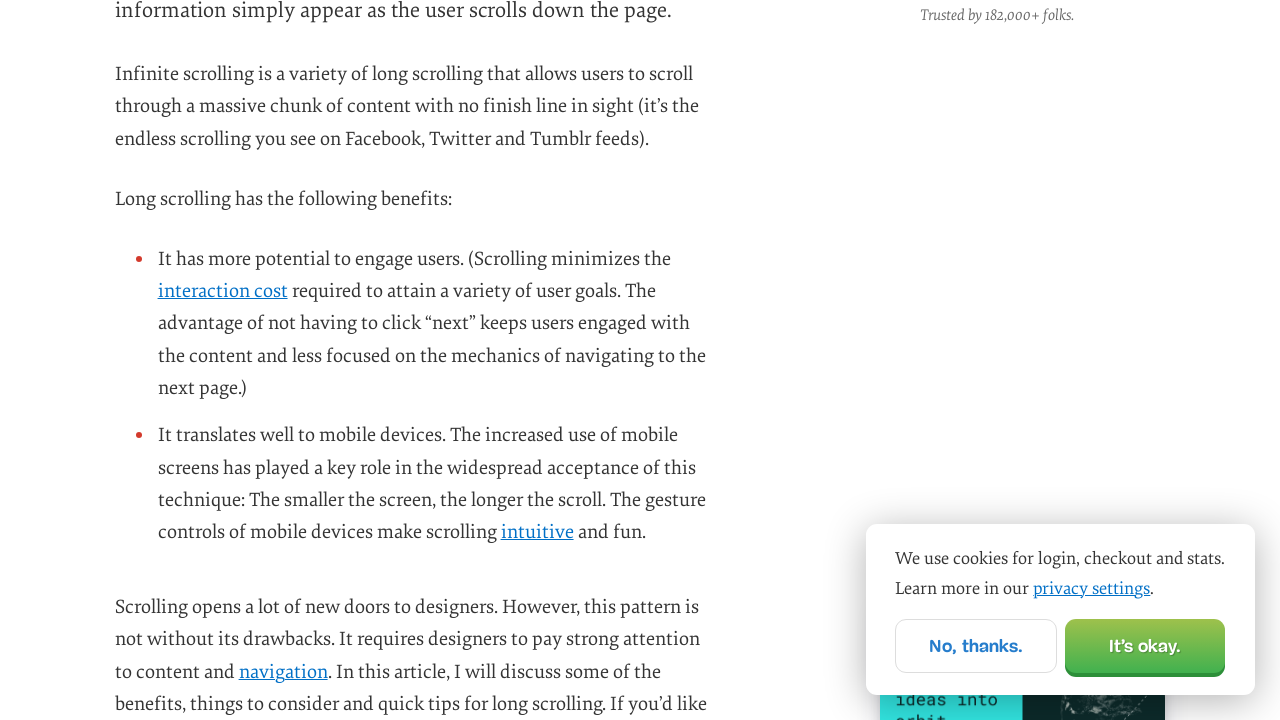

Scrolled down by another 1000 pixels
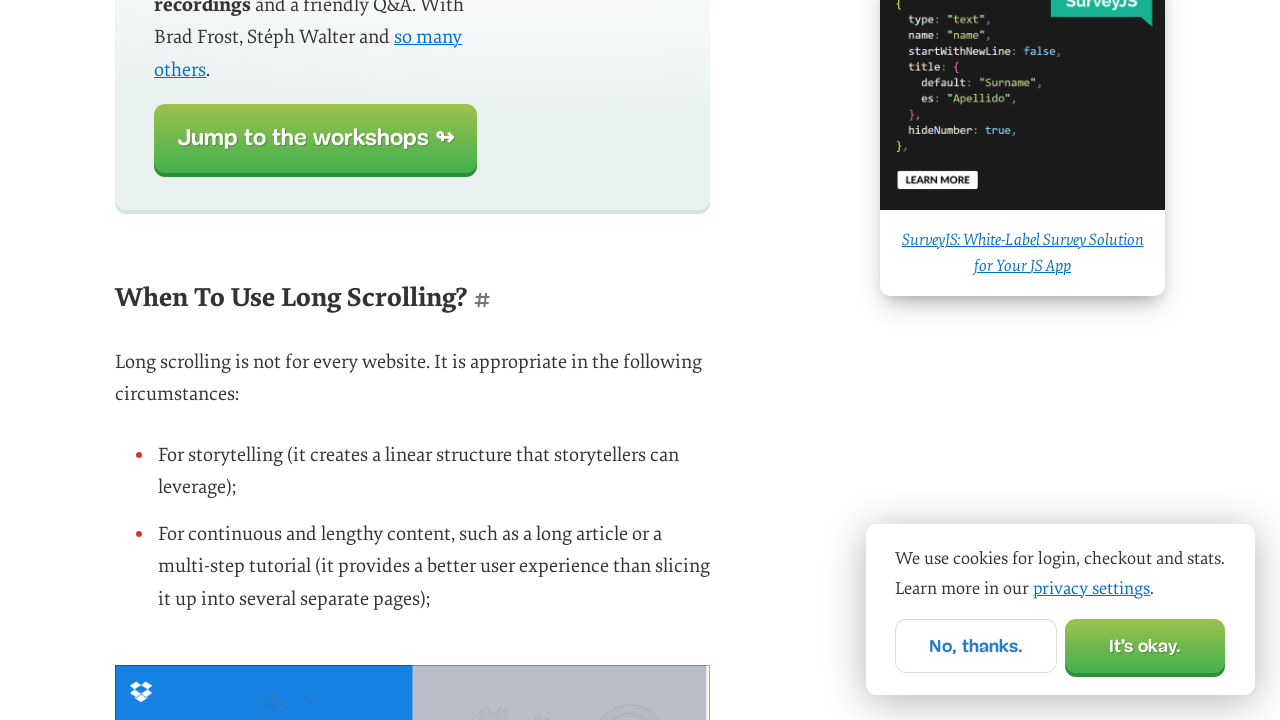

Scrolled down by another 1000 pixels
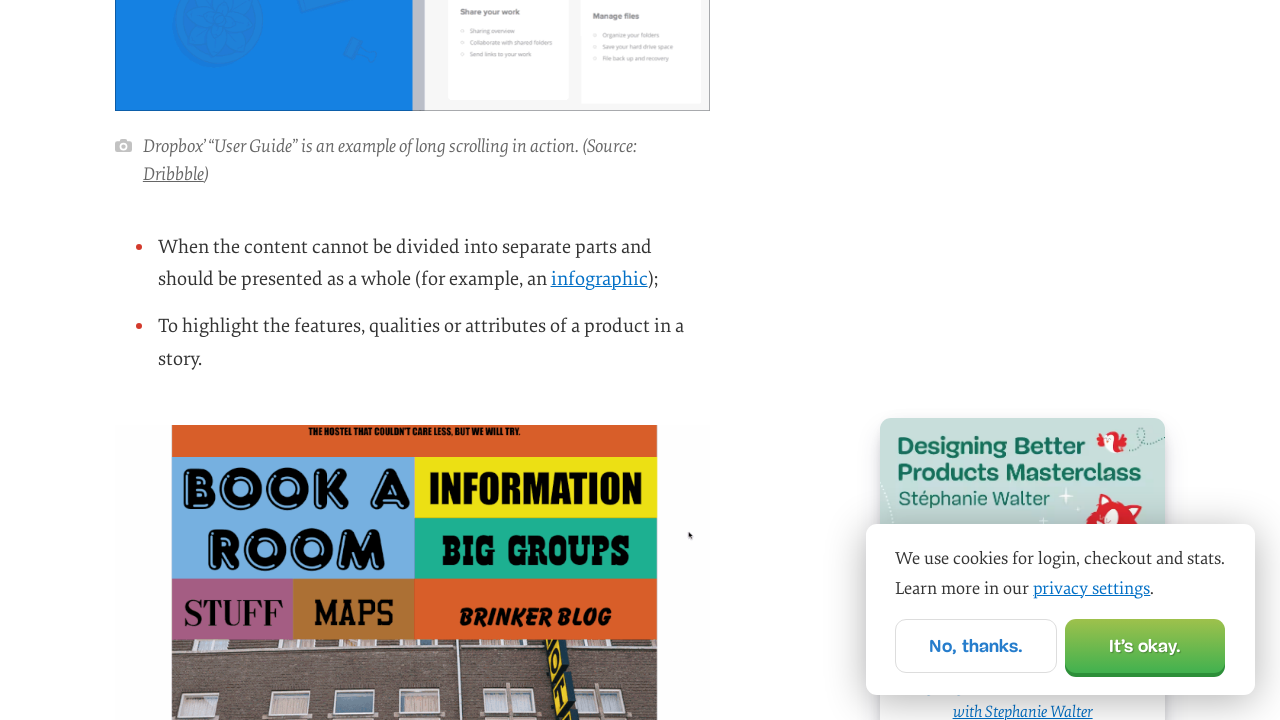

Scrolled to the bottom of the article page
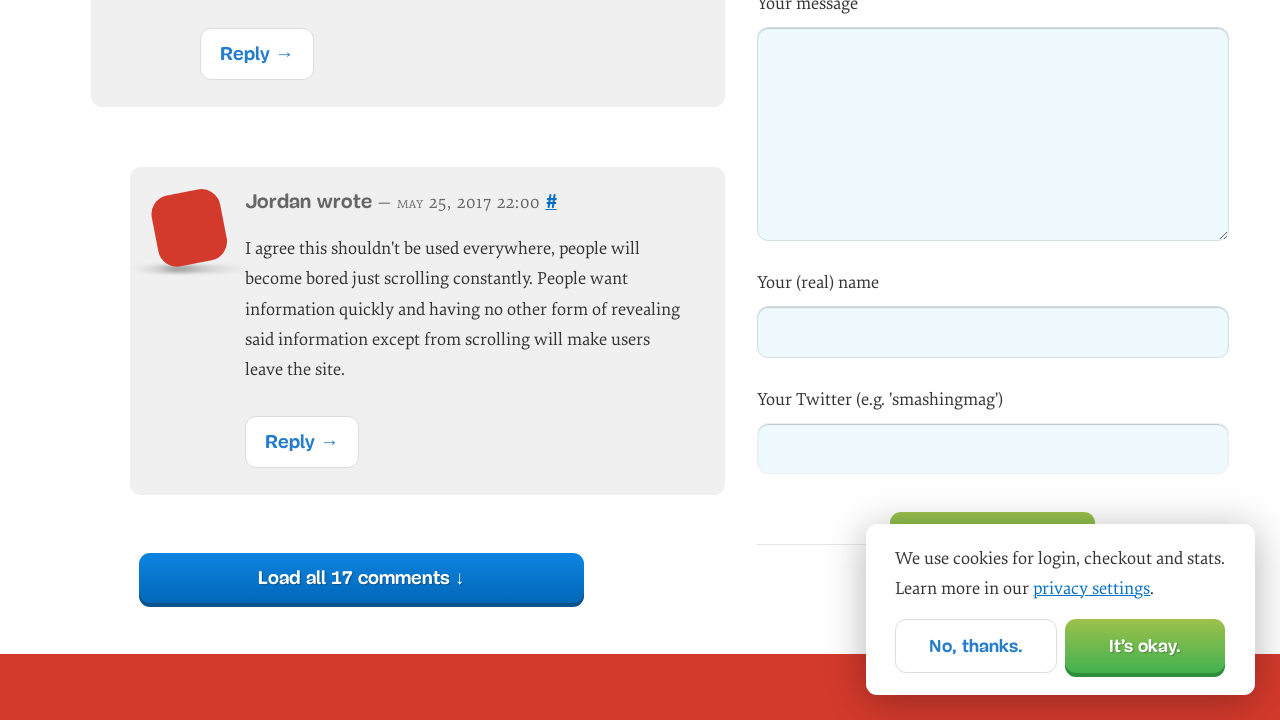

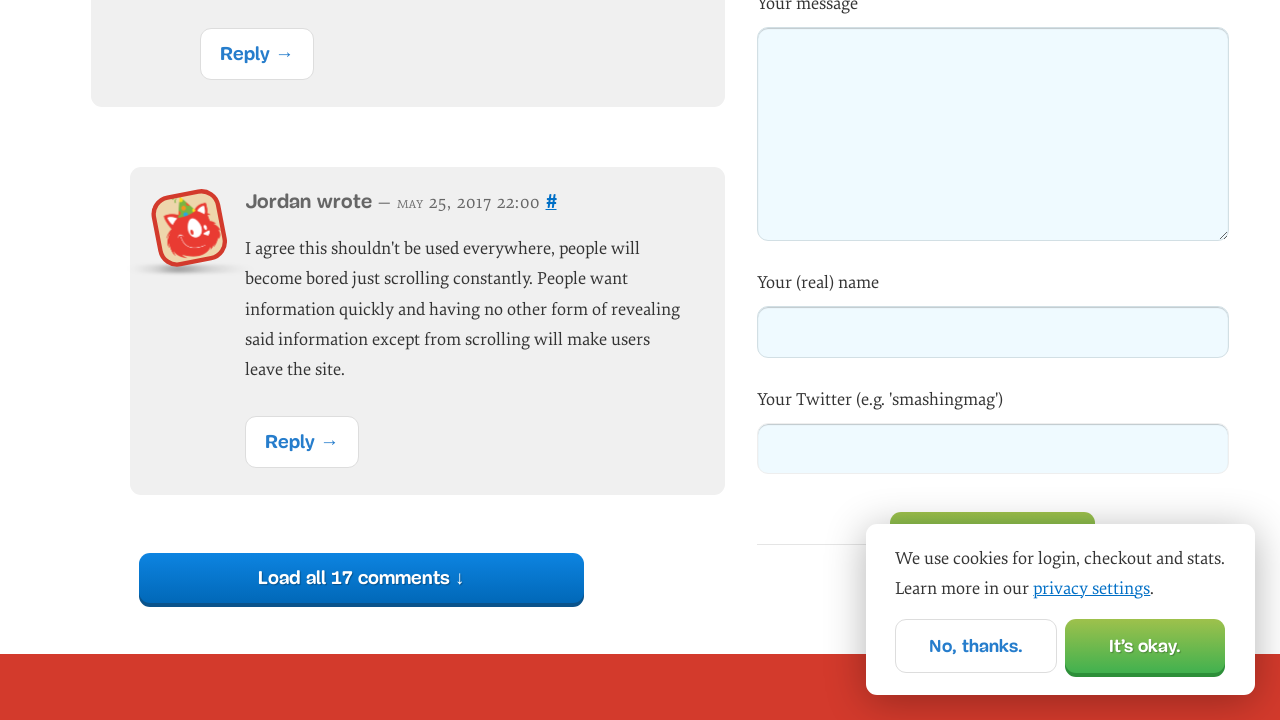